Tests confirm alert with OK and Cancel options by navigating to the tab, clicking button, and dismissing the alert

Starting URL: https://demo.automationtesting.in/Alerts.html

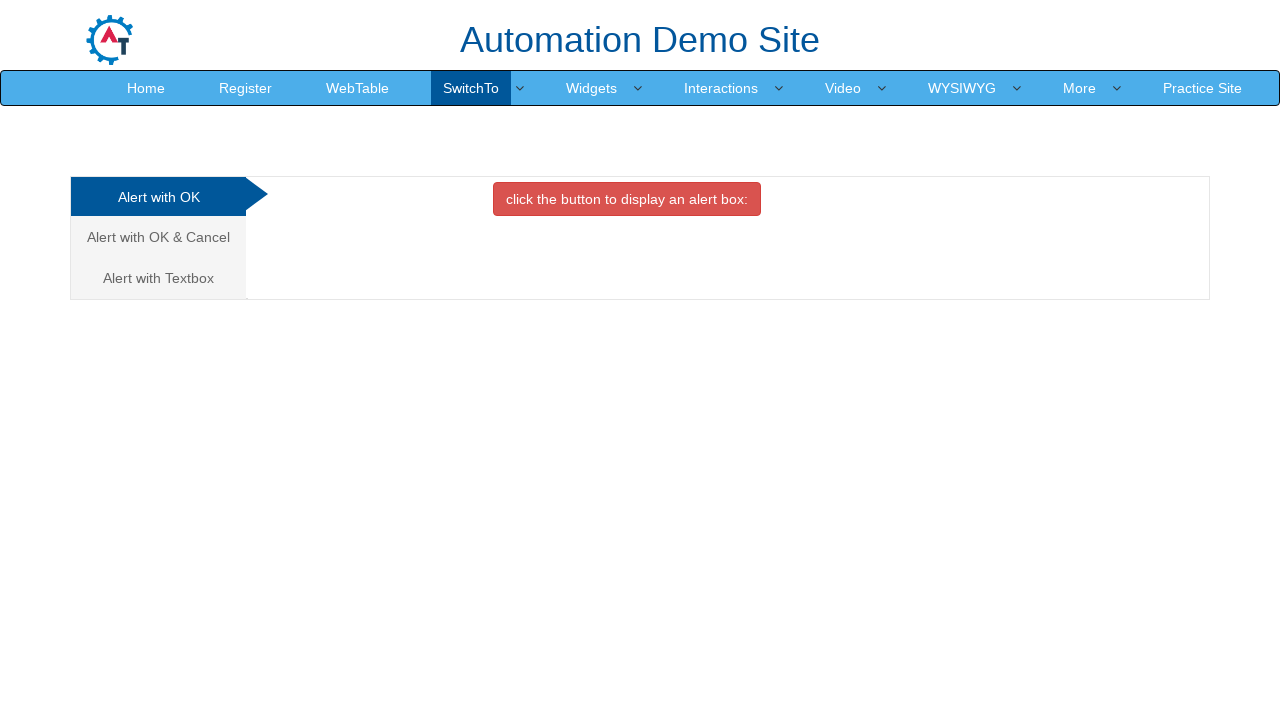

Clicked on 'Alert with OK & Cancel' tab at (158, 237) on xpath=//a[contains(text(),'Alert with OK & Cancel')]
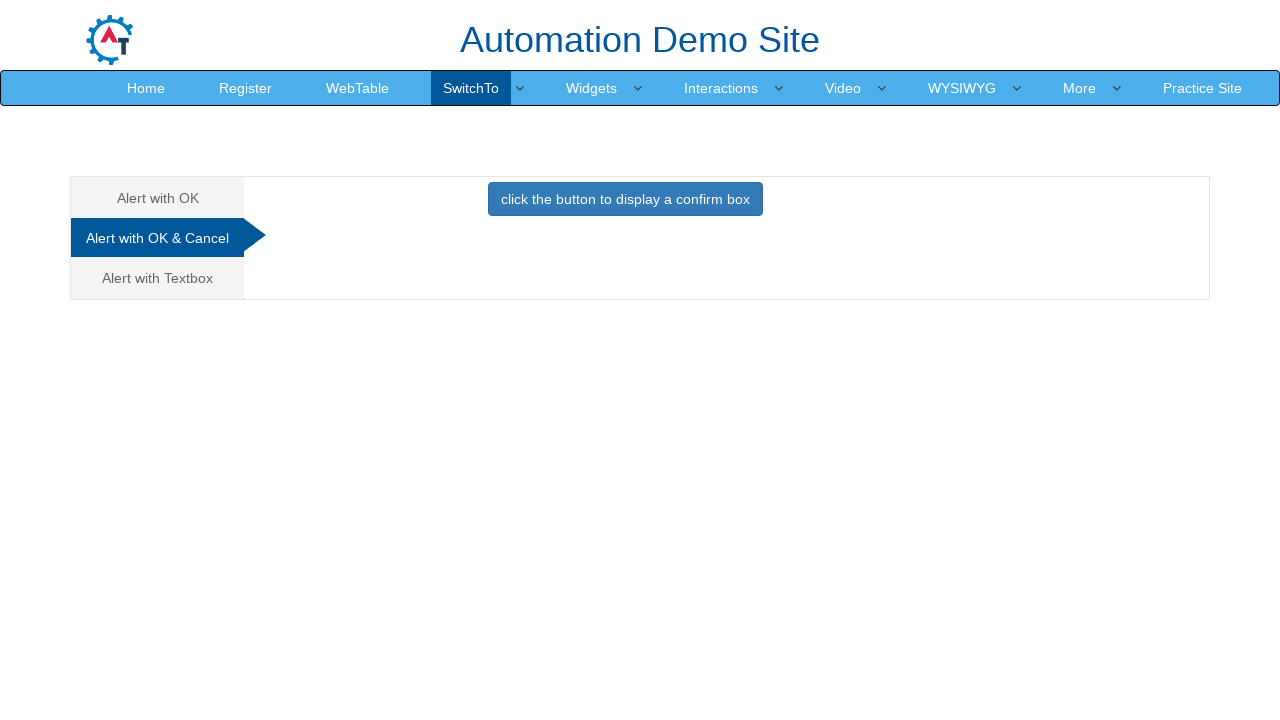

Clicked button to display confirm alert box at (625, 199) on xpath=//button[contains(text(),'click the button to display a confirm box')]
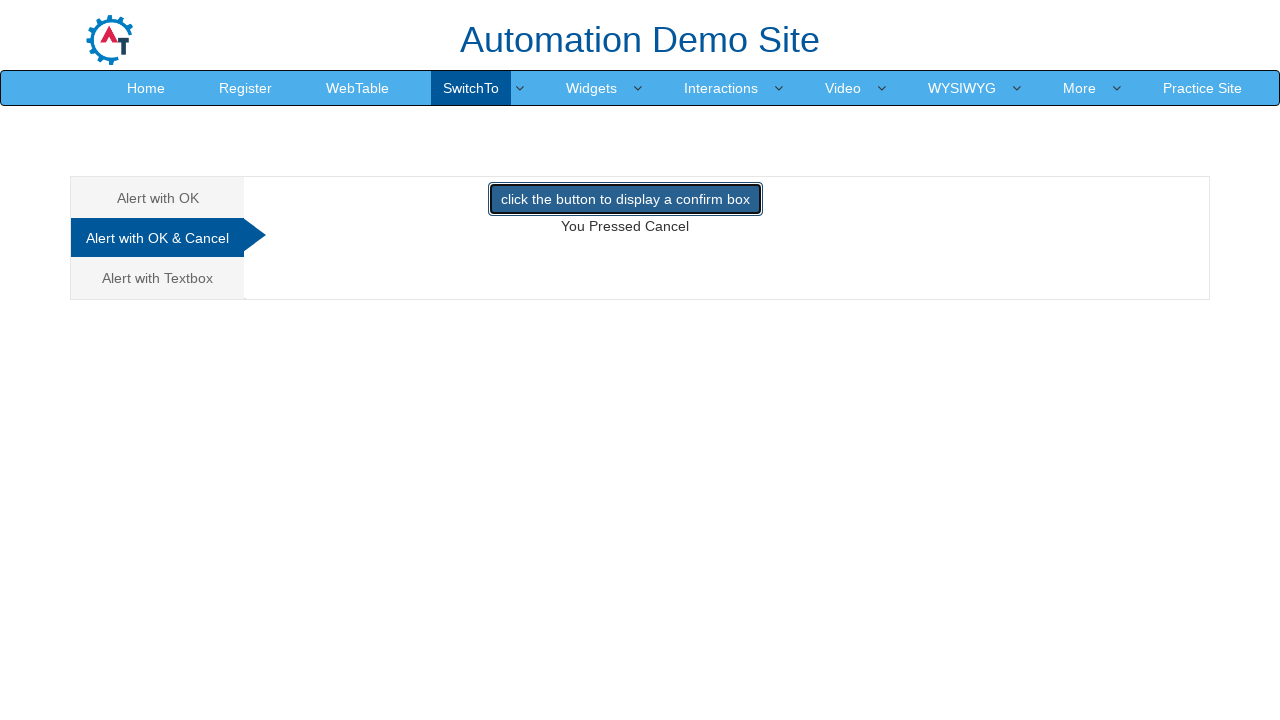

Alert dialog dismissed by clicking Cancel
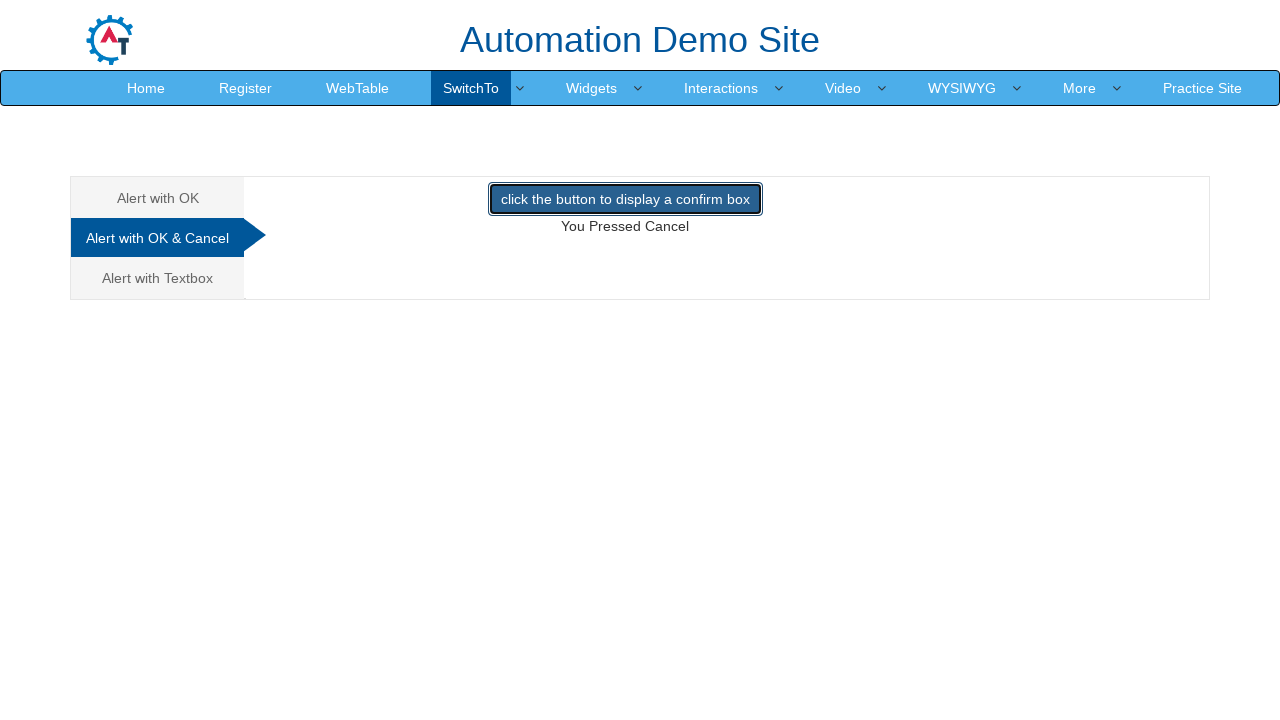

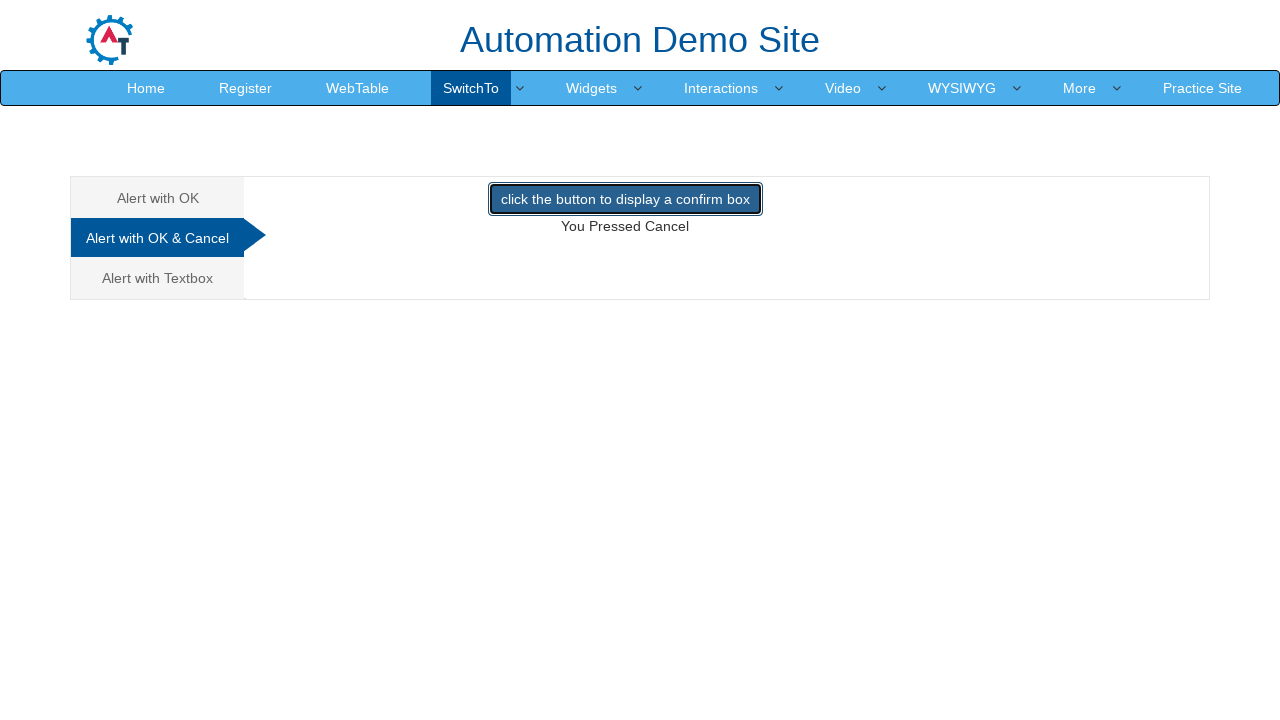